Navigates to a signin page, extracts page information using JavaScript, opens a new tab to Google Analytics support page, scrolls down and clicks on a goals link

Starting URL: https://letcode.in/signin

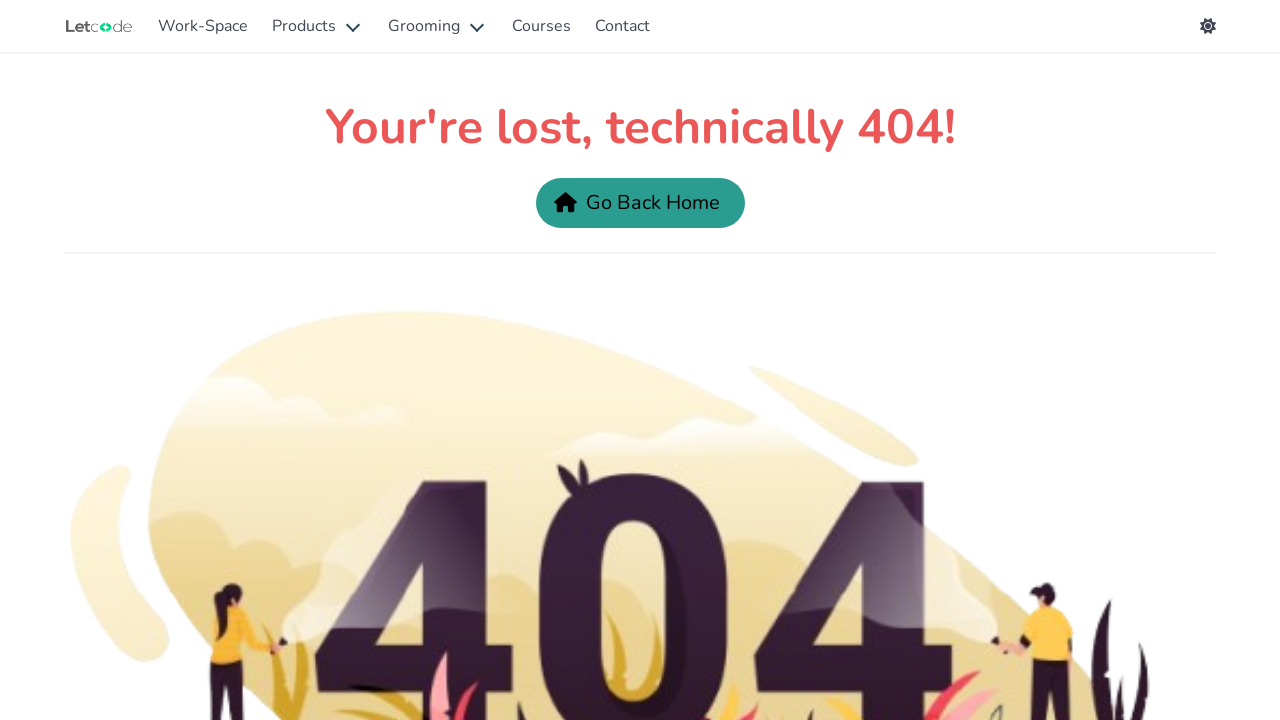

Extracted domain name using JavaScript
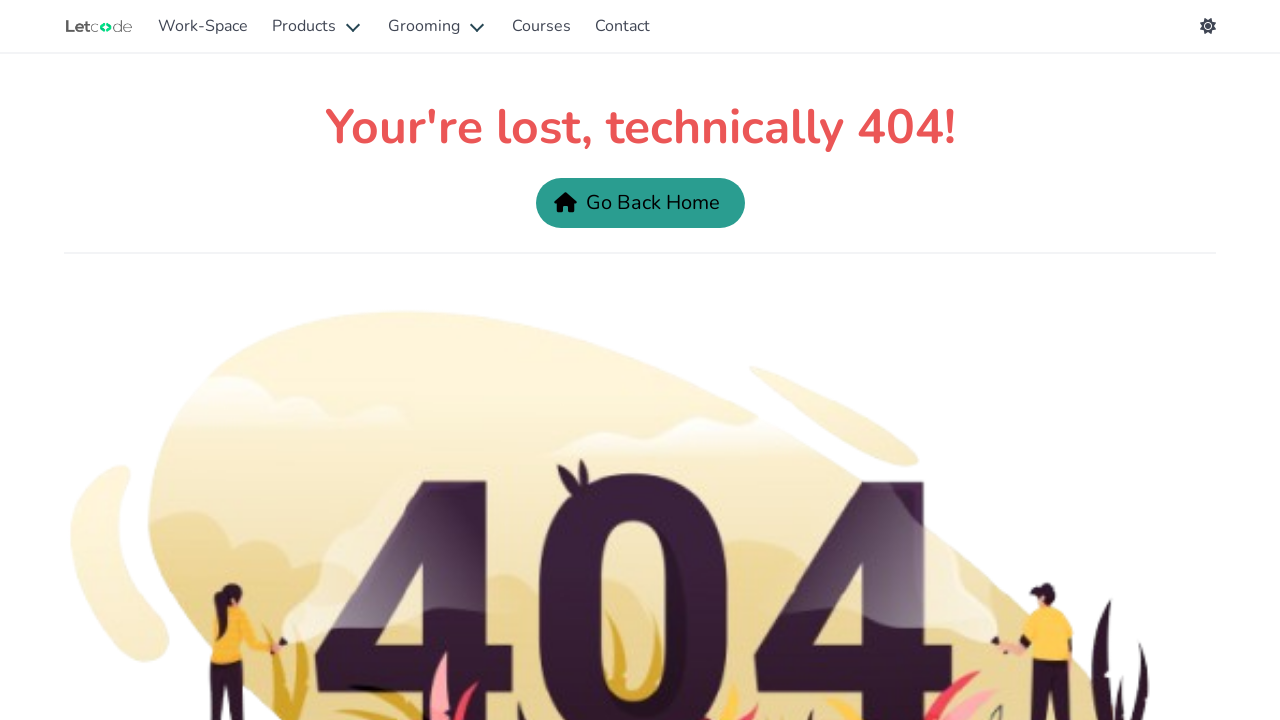

Extracted page URL using JavaScript
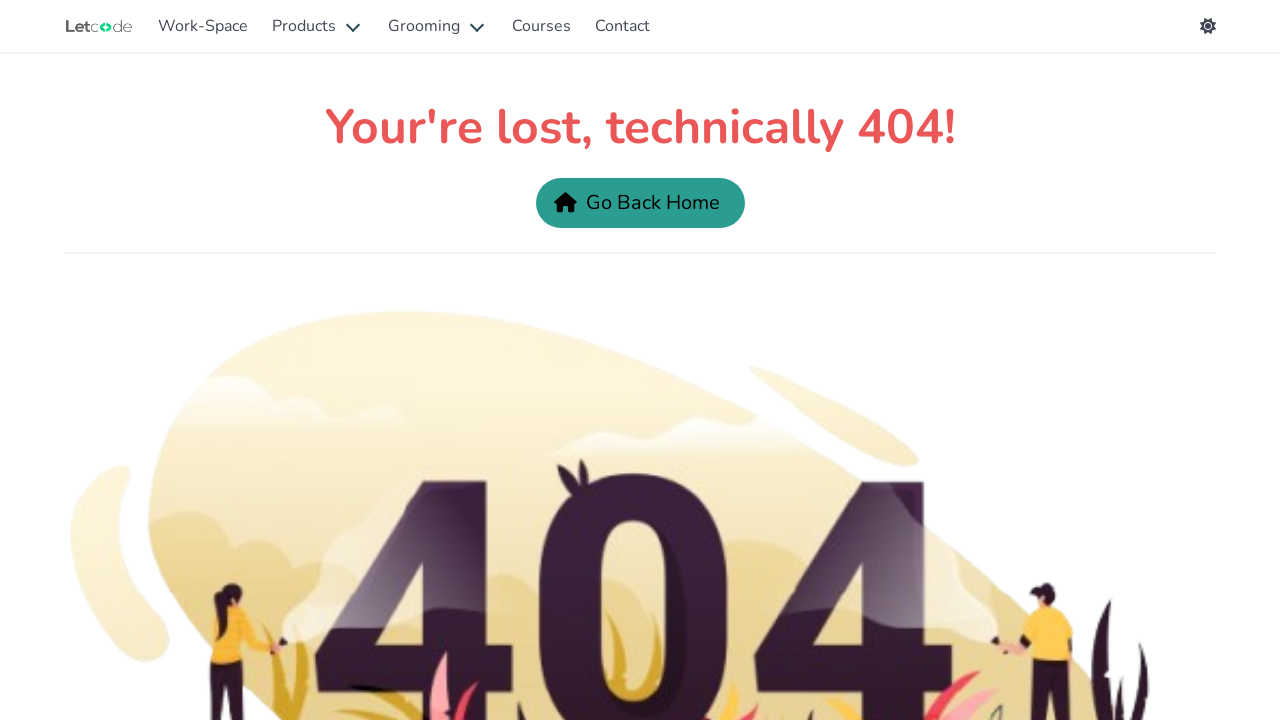

Extracted page title using JavaScript
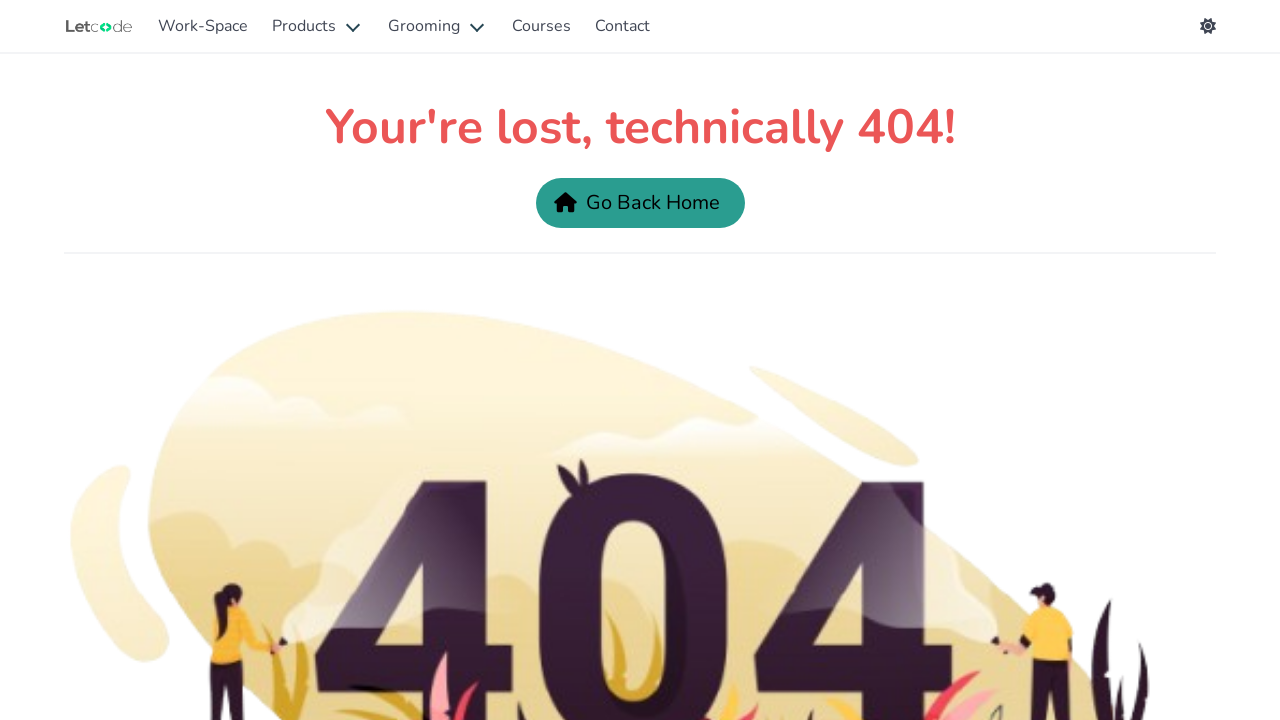

Opened new tab
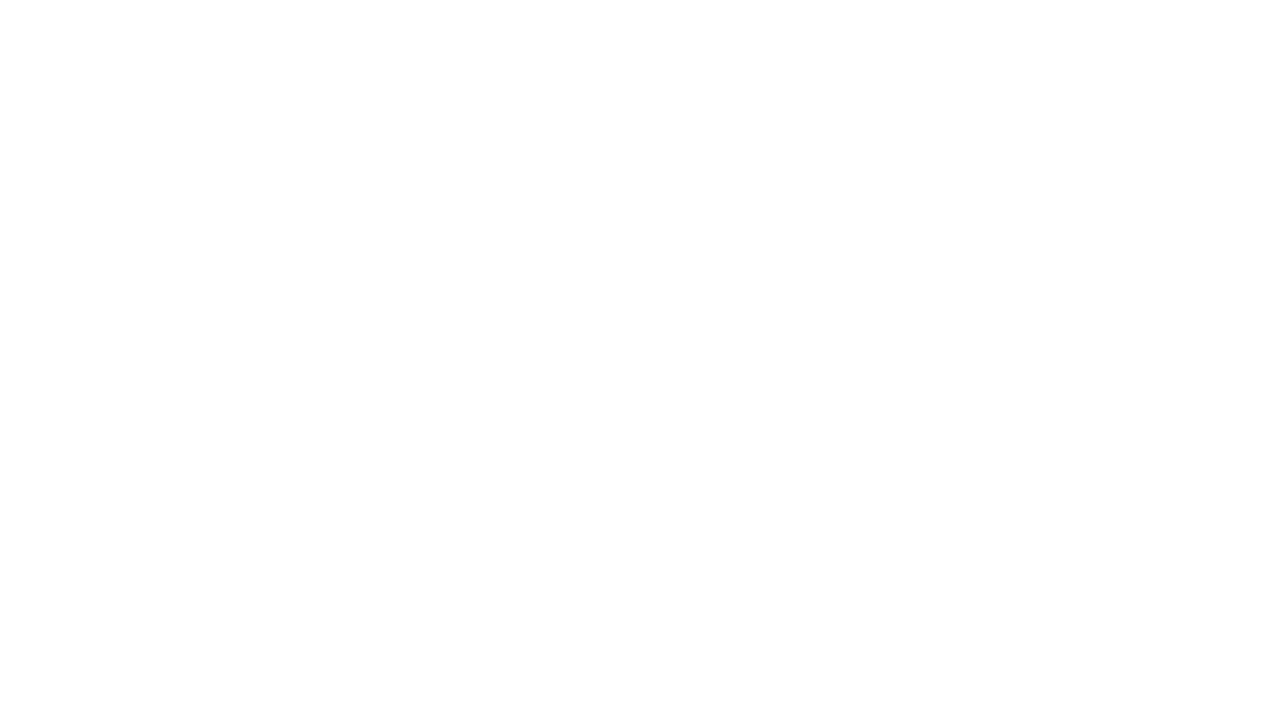

Navigated to Google Analytics support page
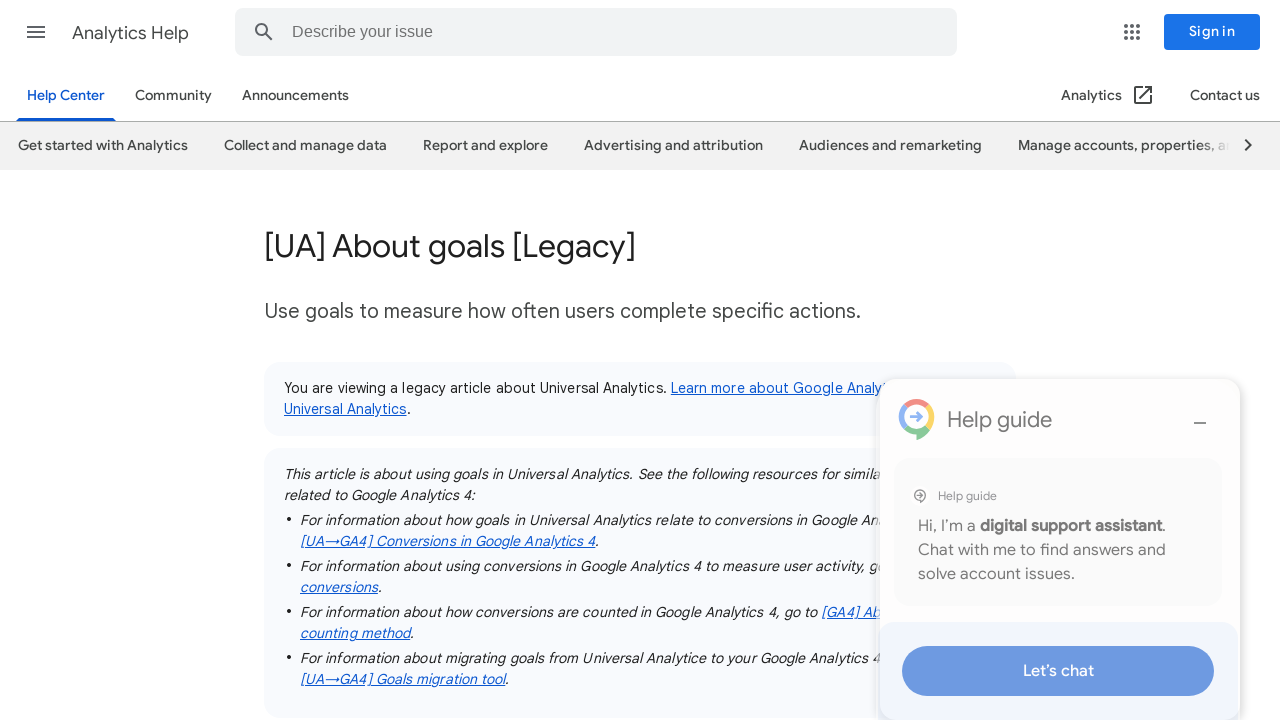

Scrolled down 800 pixels on Google Analytics support page
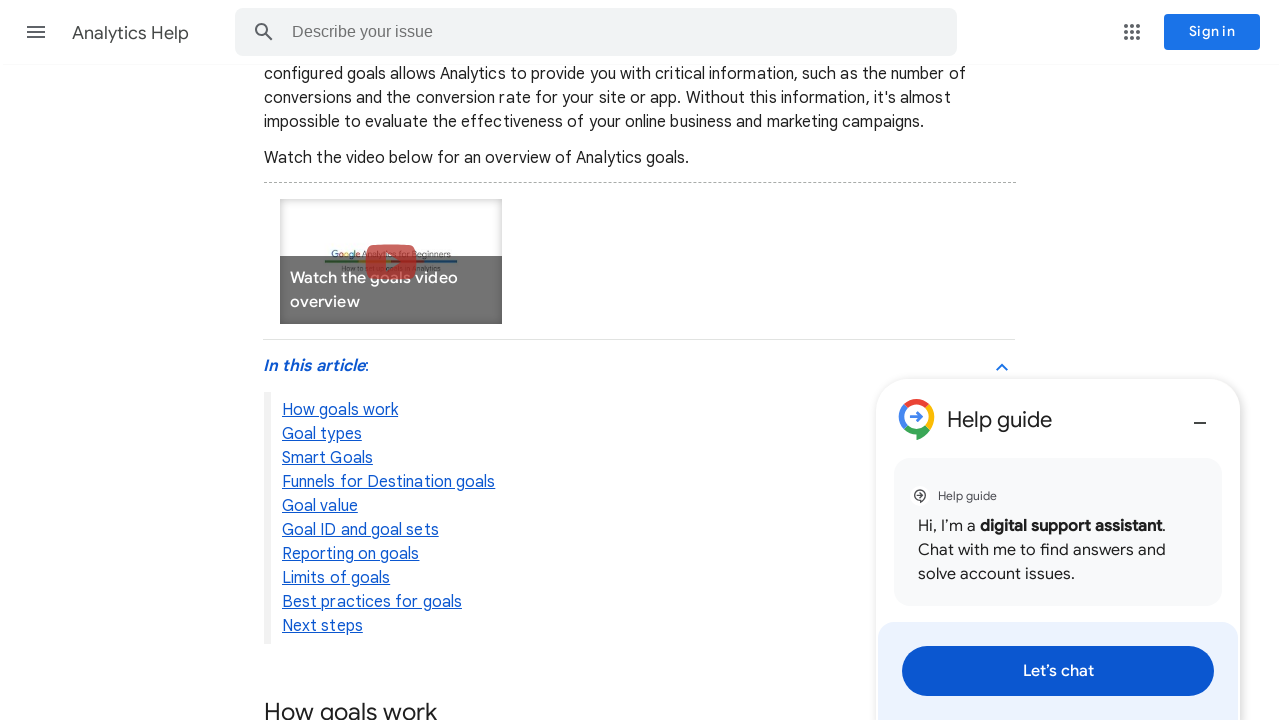

Clicked on the goals link at (340, 410) on a[href='#how_goals_work']
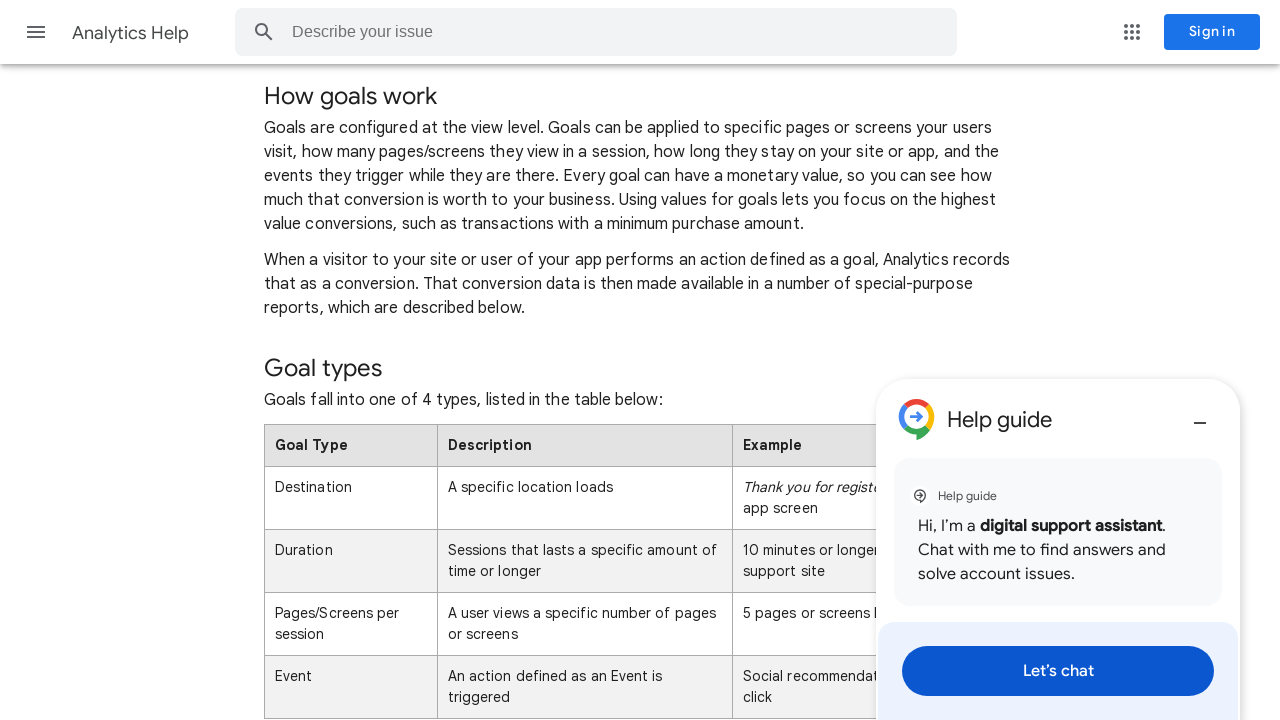

Closed new tab
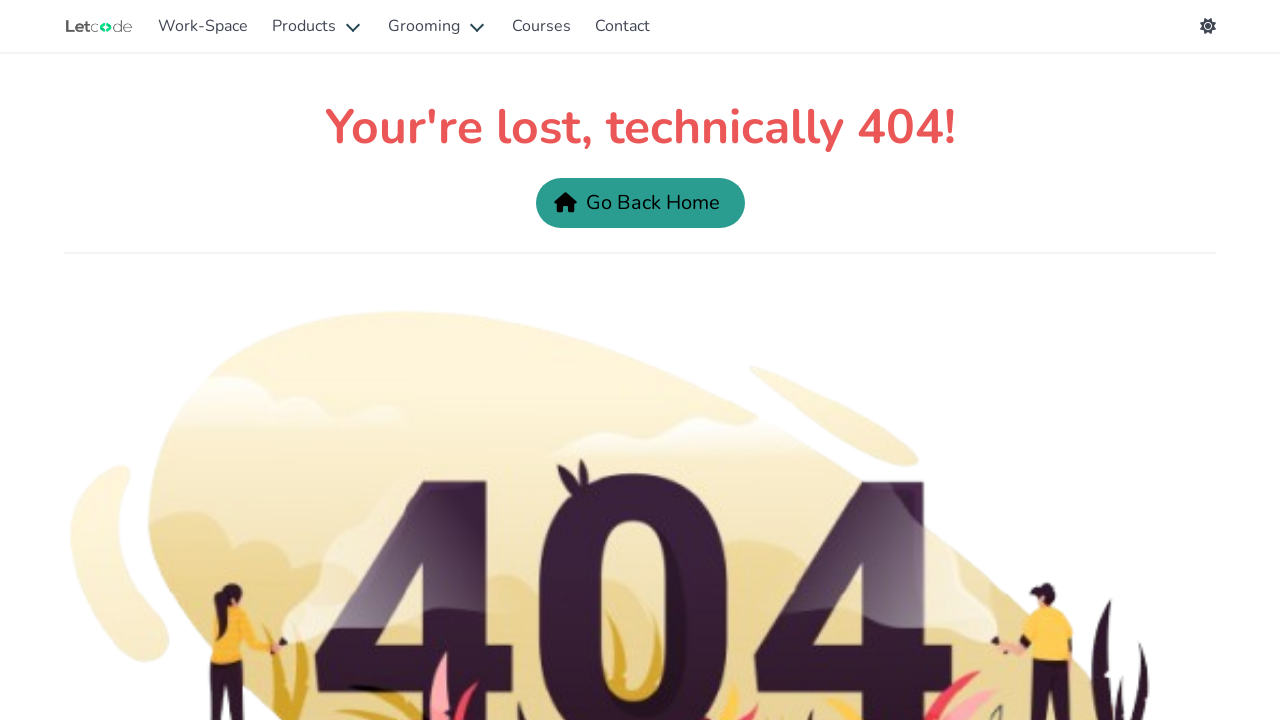

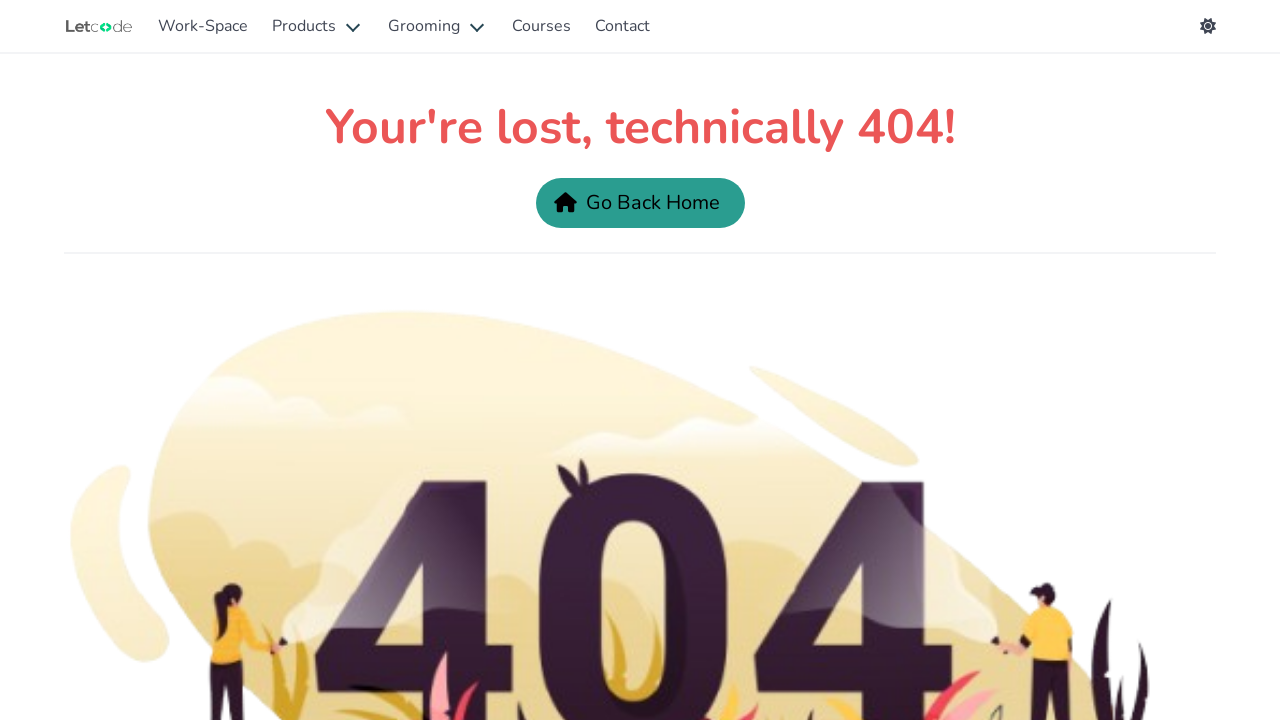